Tests clicking the "Numbers" navigation link on the EasyCalculation website homepage

Starting URL: https://www.easycalculation.com/

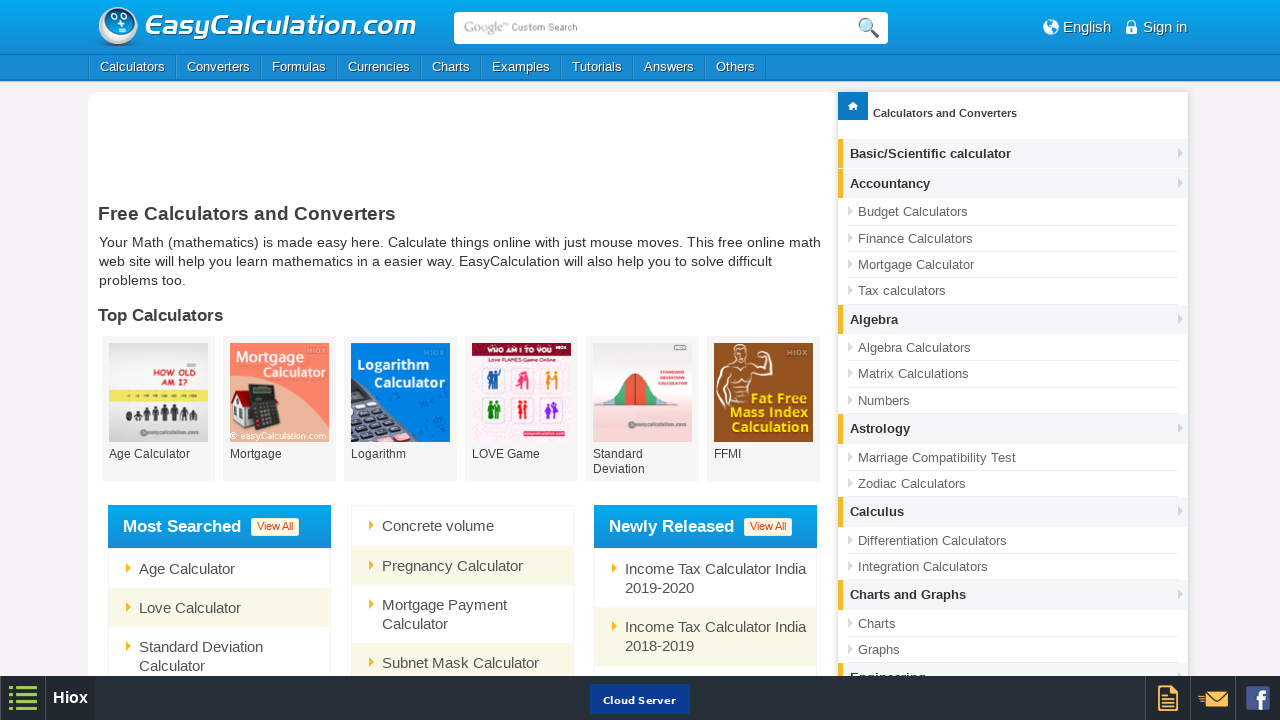

Clicked the Numbers navigation link on EasyCalculation homepage at (1012, 400) on a[href='//www.easycalculation.com/numbers.php']
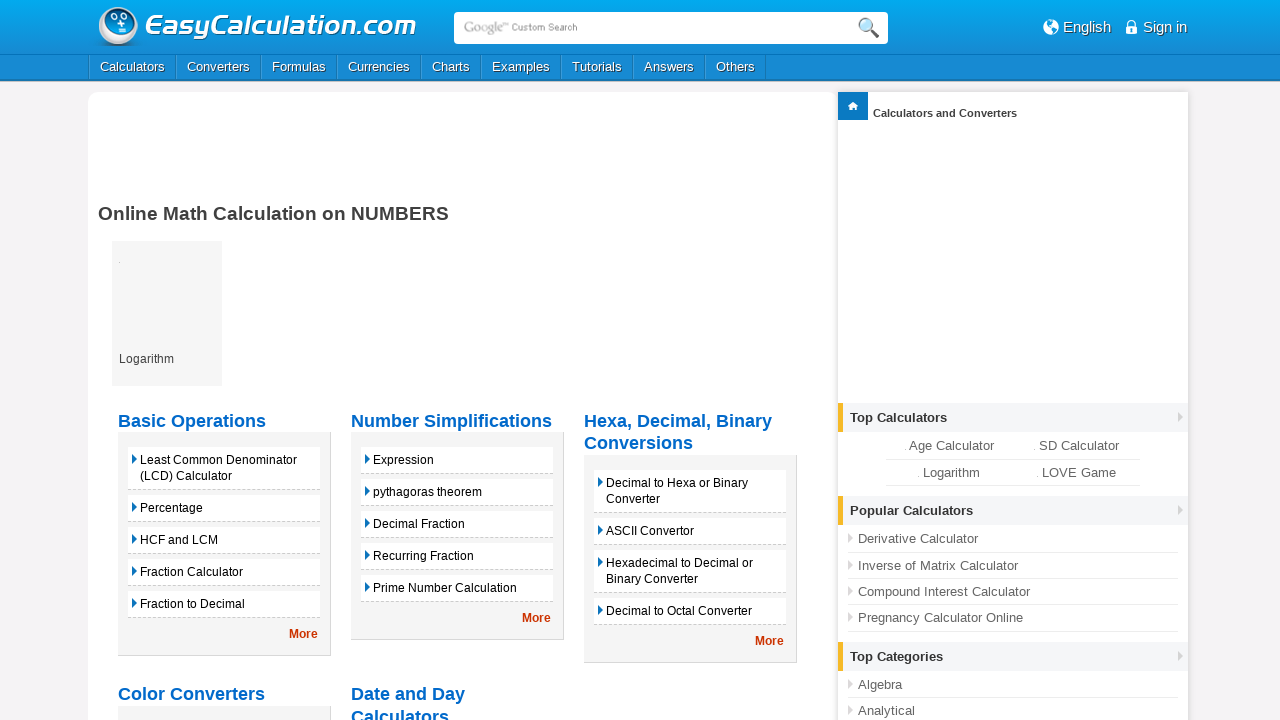

Waited for Numbers page to load completely (networkidle)
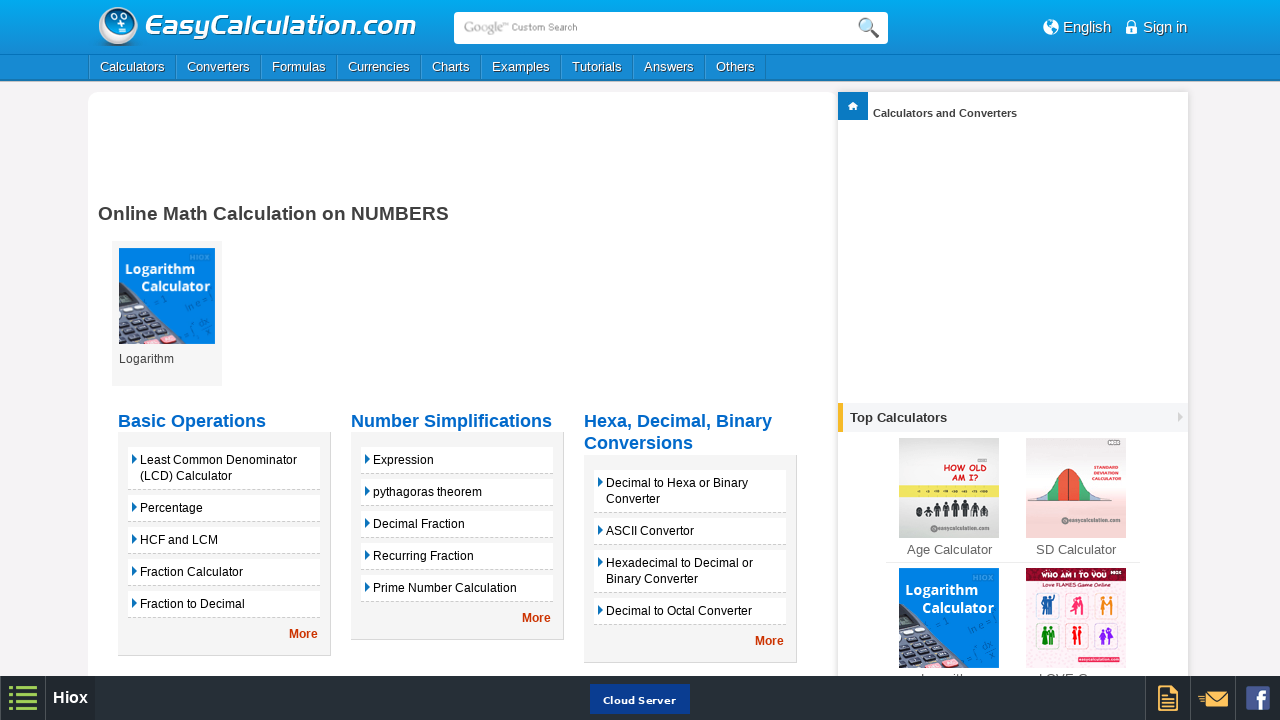

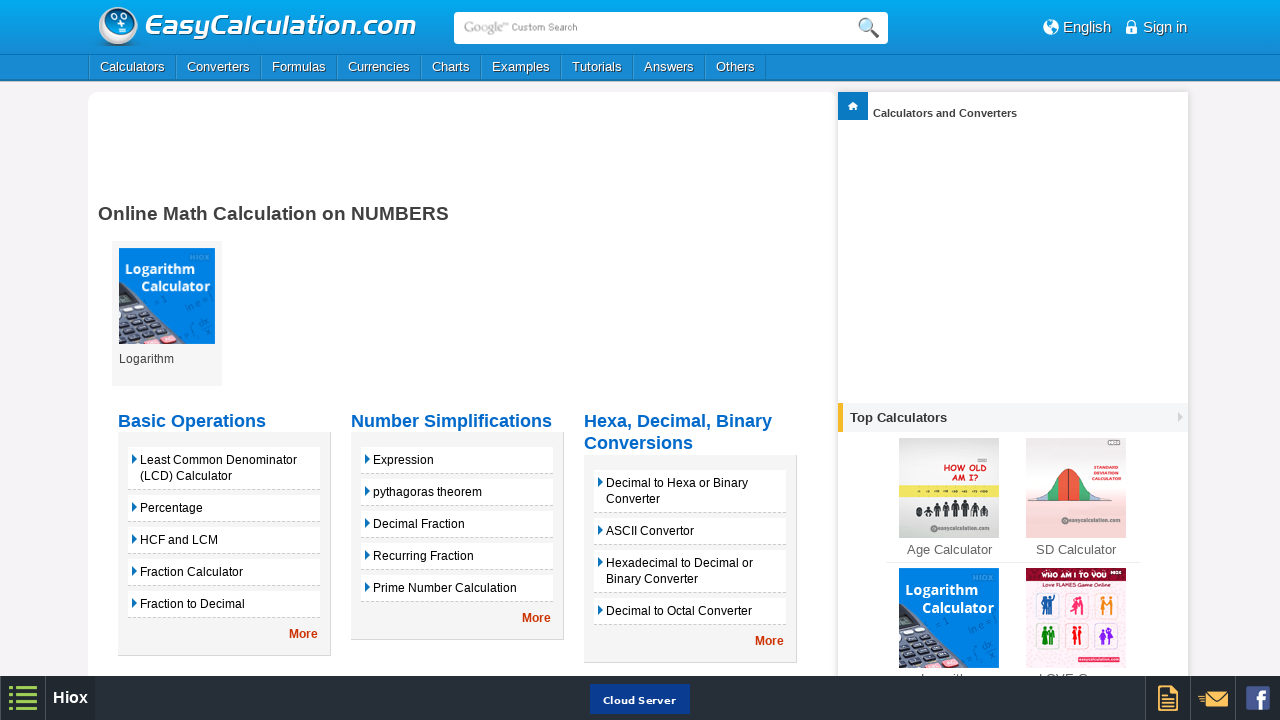